Tests basic calculator addition with negative numbers: -1 + -9.99 = -10 with integer-only mode enabled

Starting URL: https://testsheepnz.github.io/BasicCalculator.html#main-body

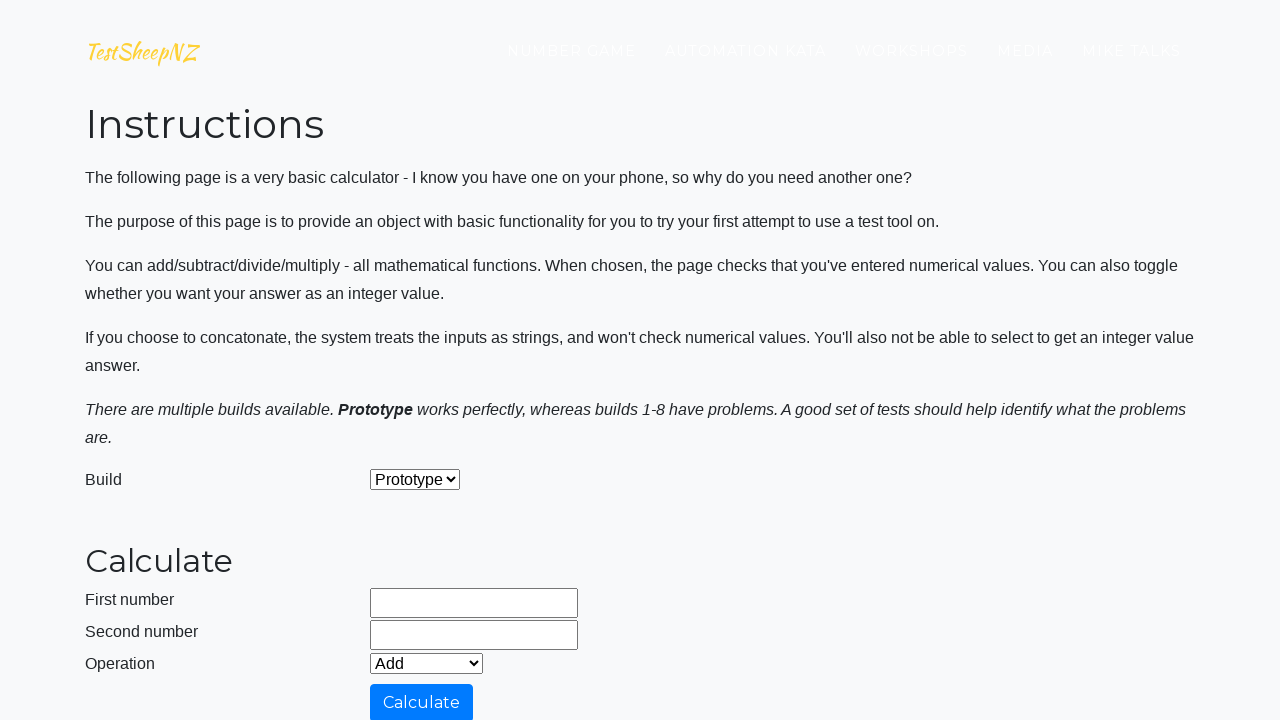

Cleared first number field on #number1Field
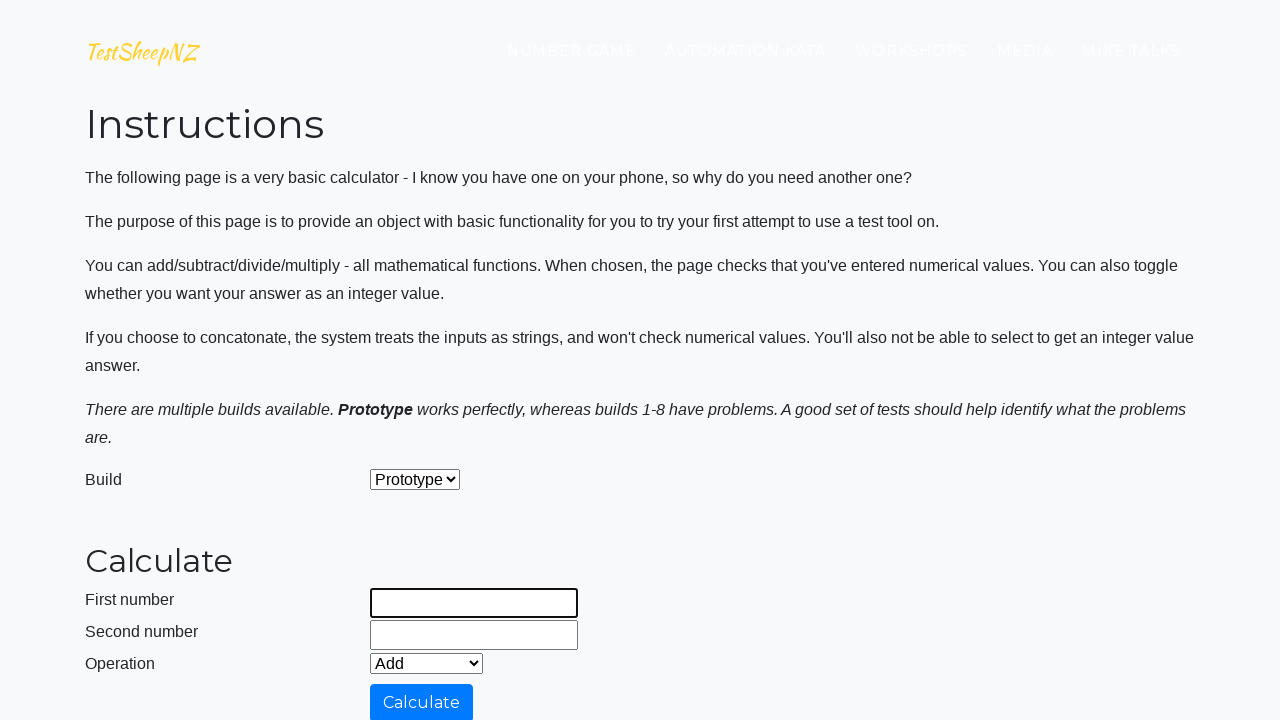

Filled first number field with -1 on #number1Field
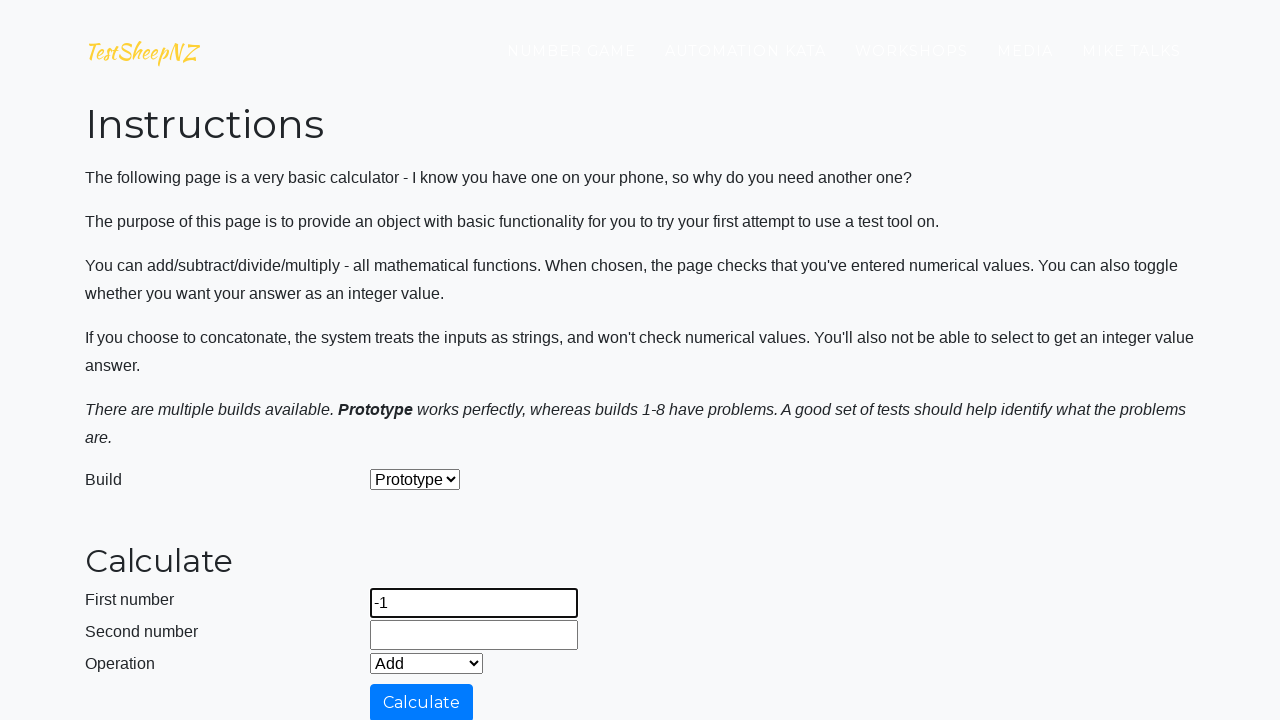

Cleared second number field on #number2Field
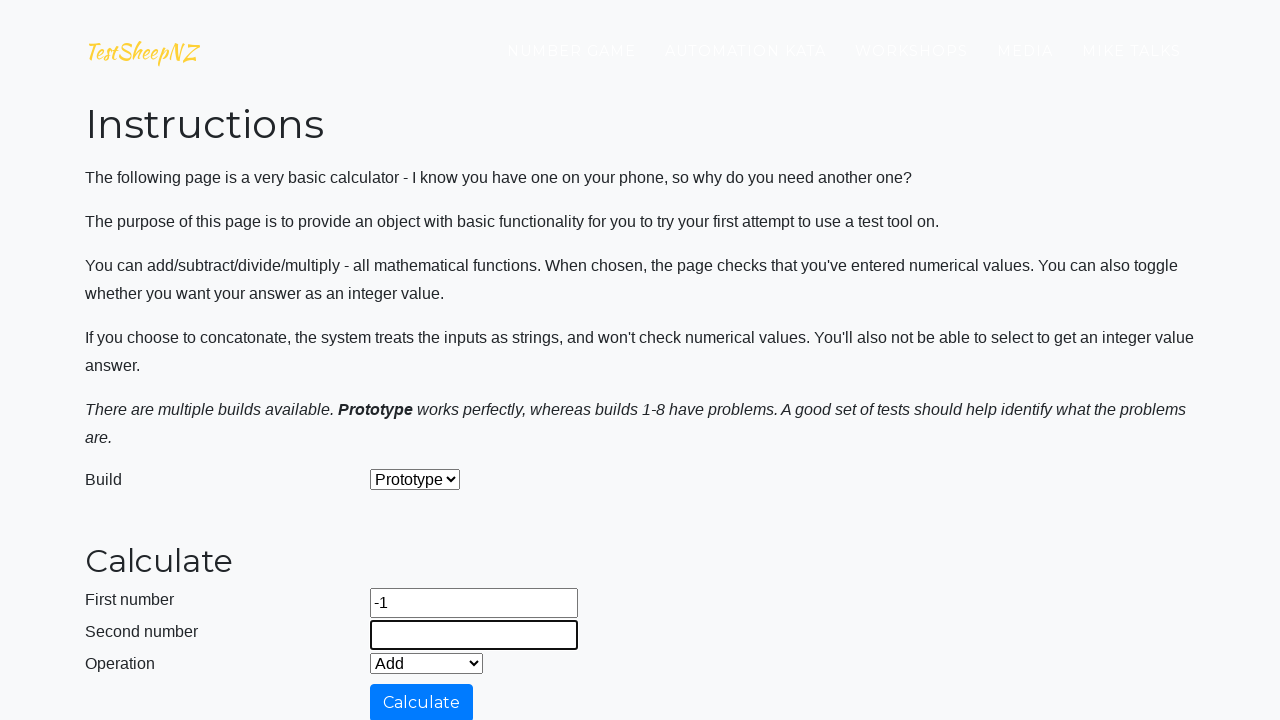

Filled second number field with -9.99 on #number2Field
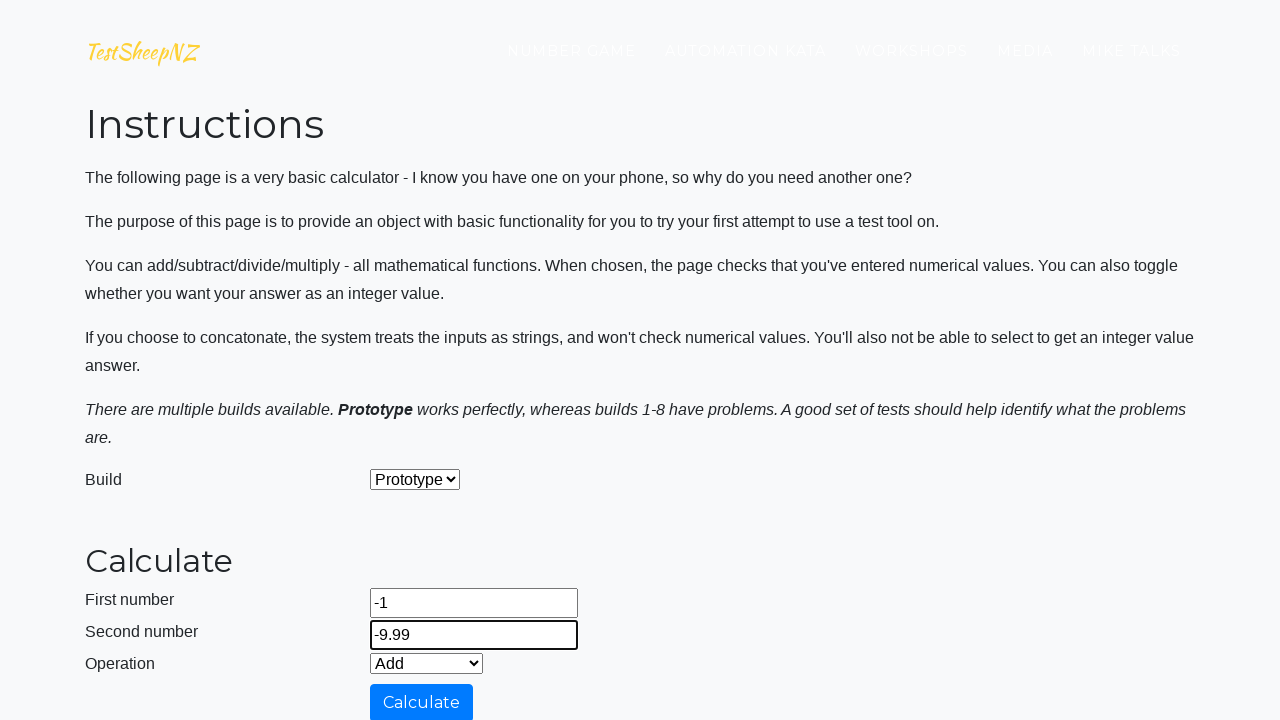

Clicked integer-only checkbox to enable it at (376, 428) on #integerSelect
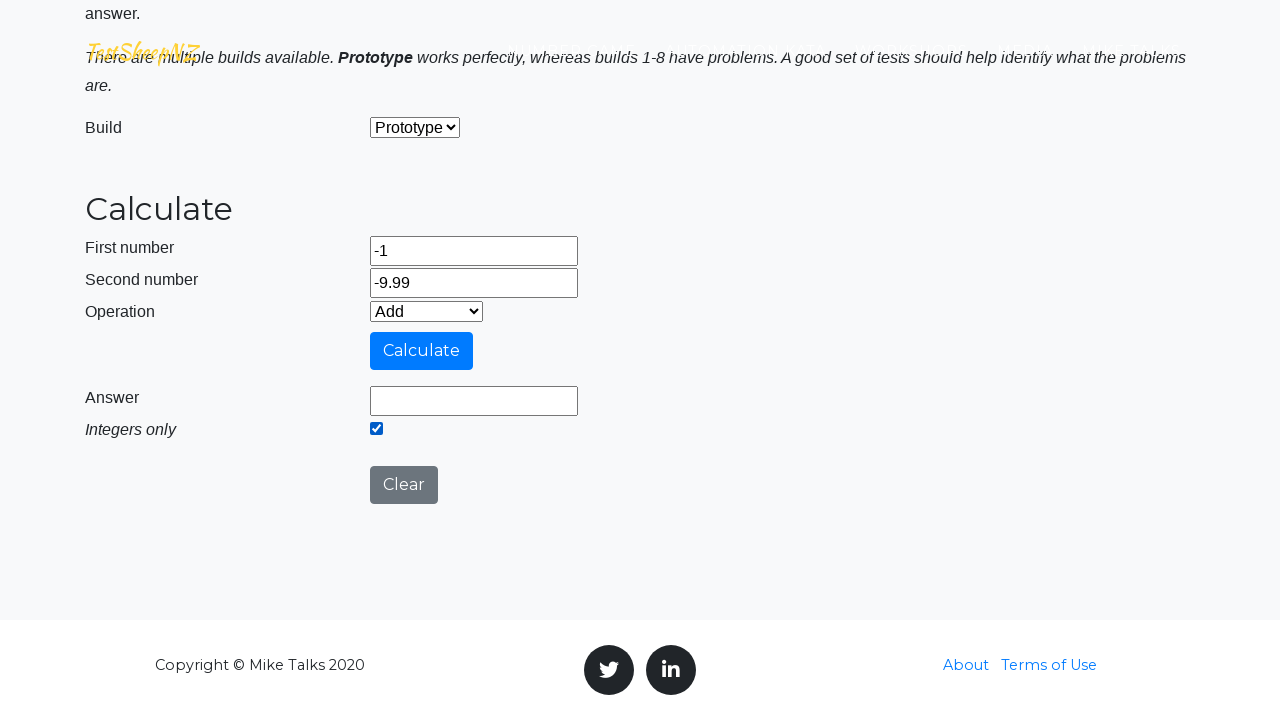

Clicked calculate button to perform addition at (422, 351) on #calculateButton
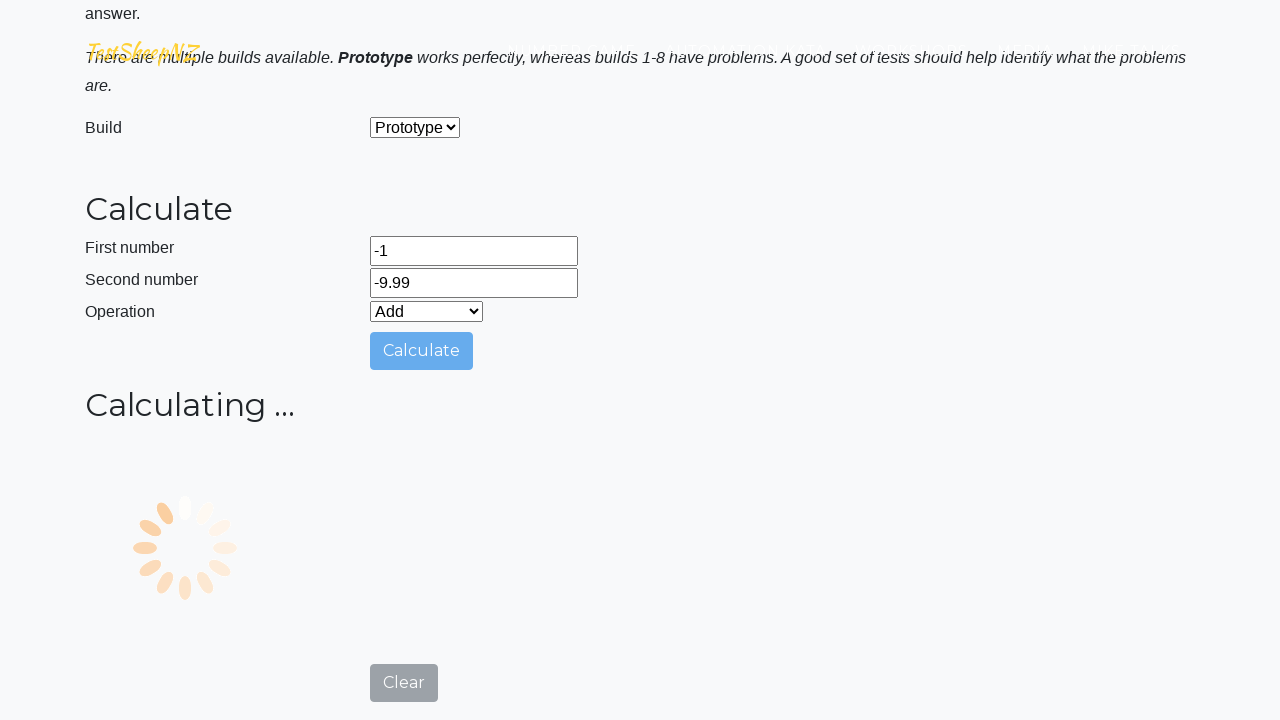

Result field loaded with calculation result
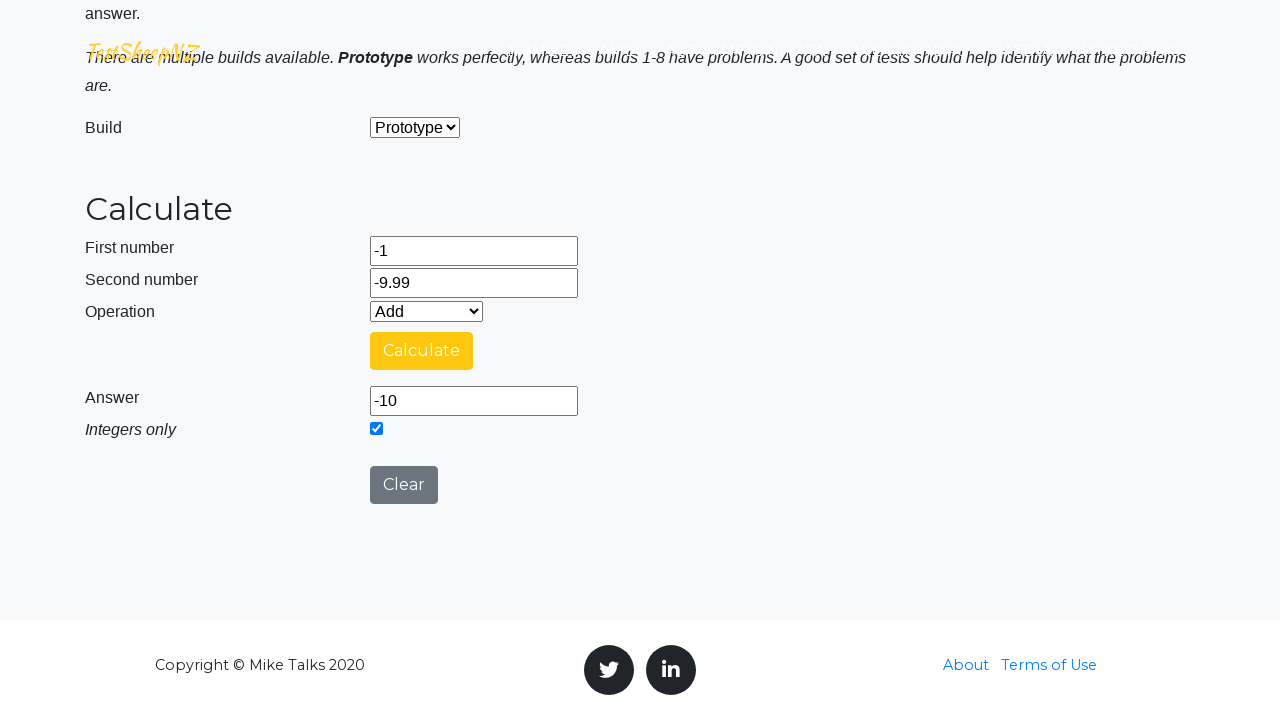

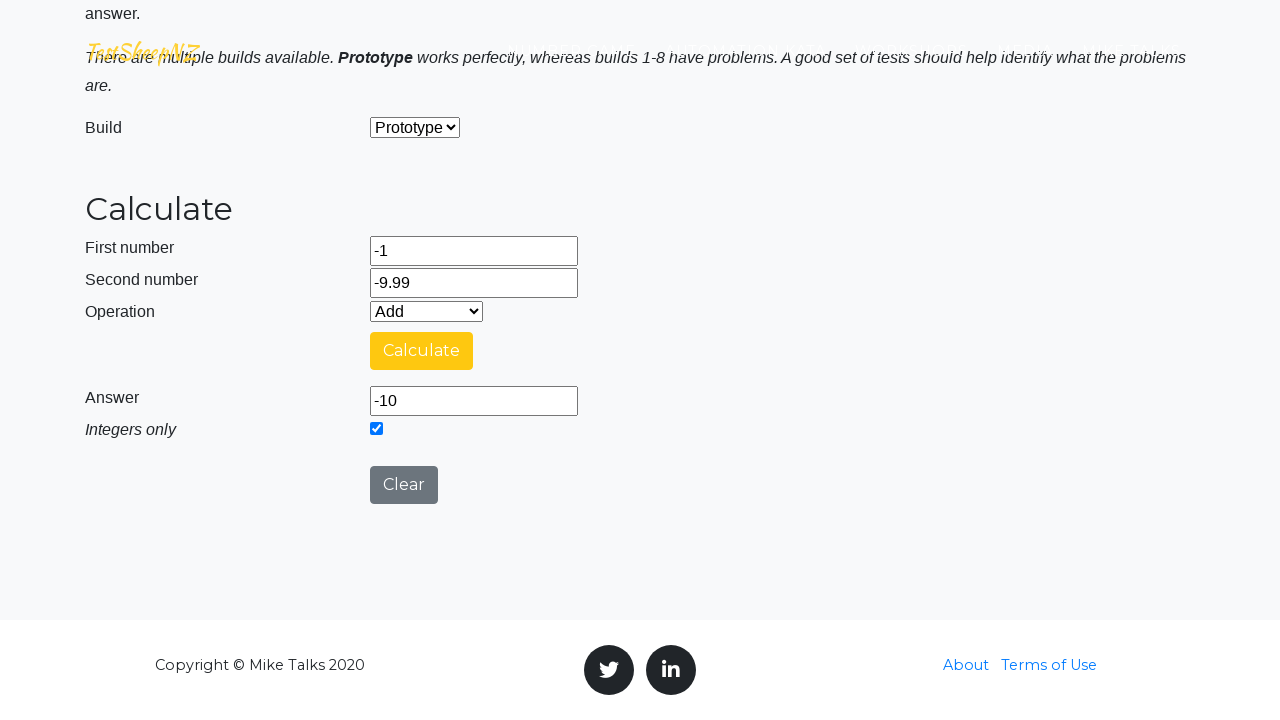